Tests closing a fake modal dialog by pressing Escape key

Starting URL: https://testpages.eviltester.com/styled/alerts/fake-alert-test.html

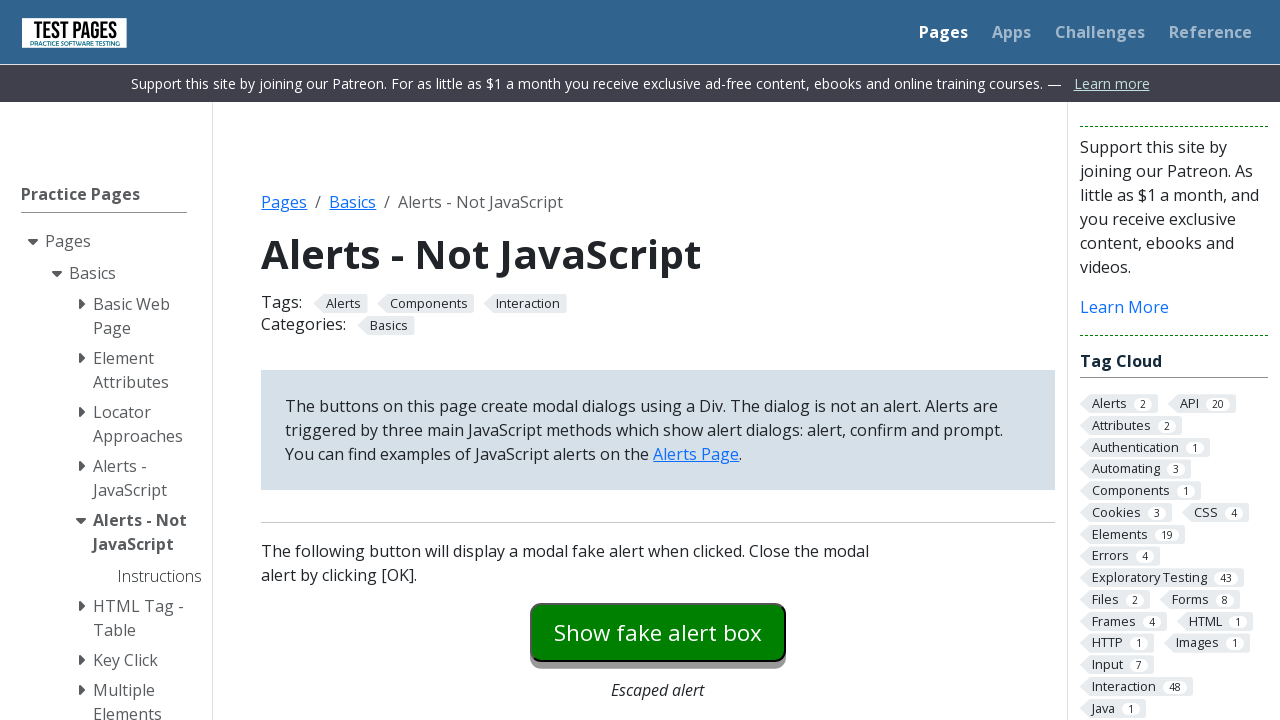

Navigated to fake modal alert test page
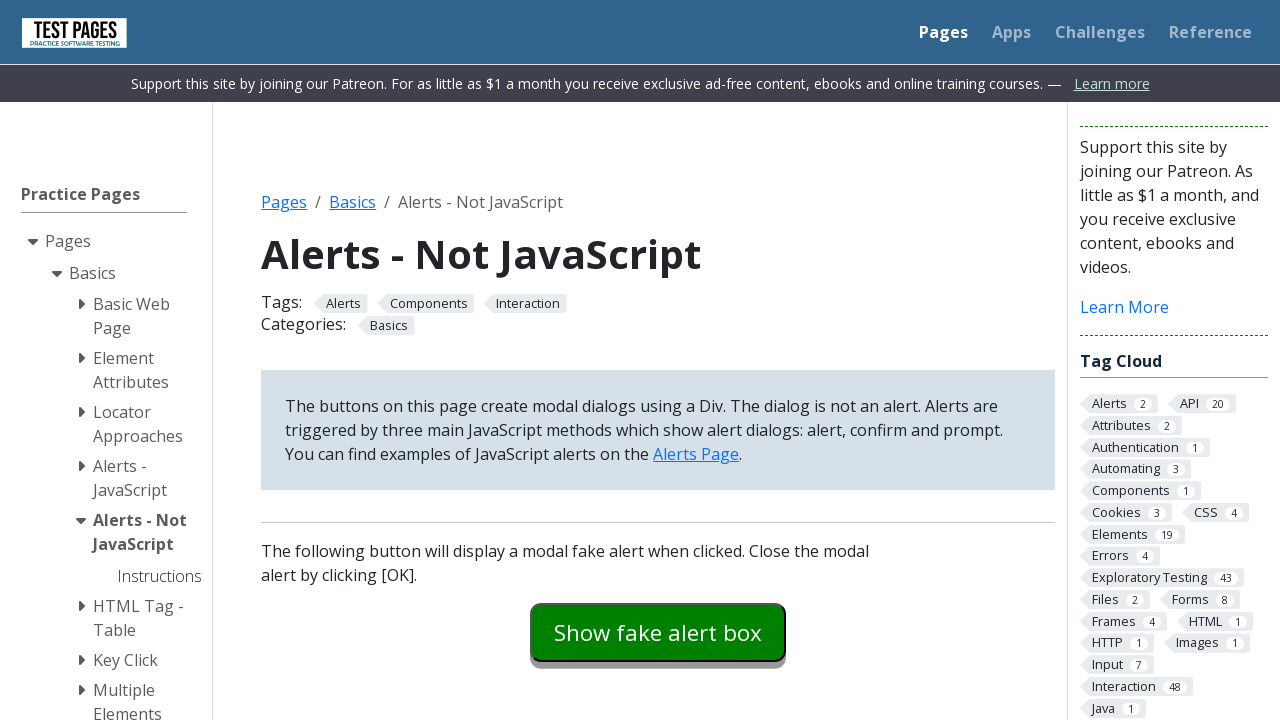

Clicked modal dialog button to open fake alert at (658, 360) on #modaldialog
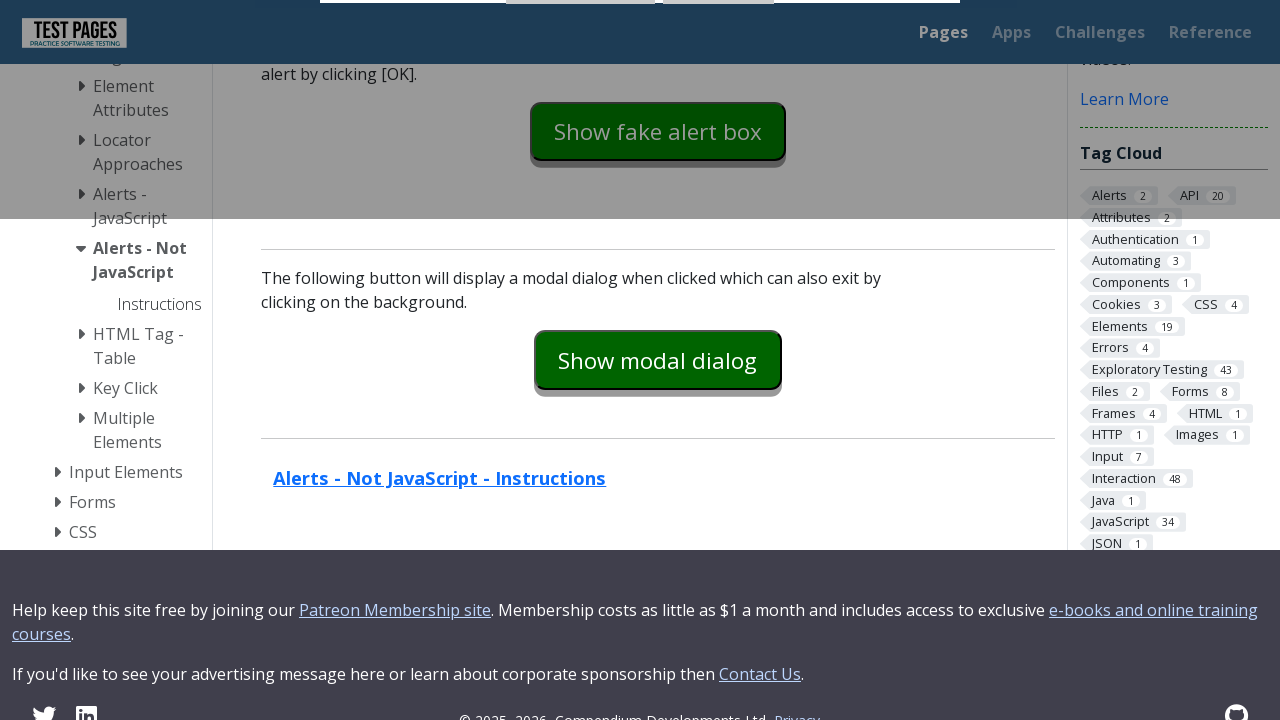

Pressed Escape key on OK button to close modal on #dialog-ok
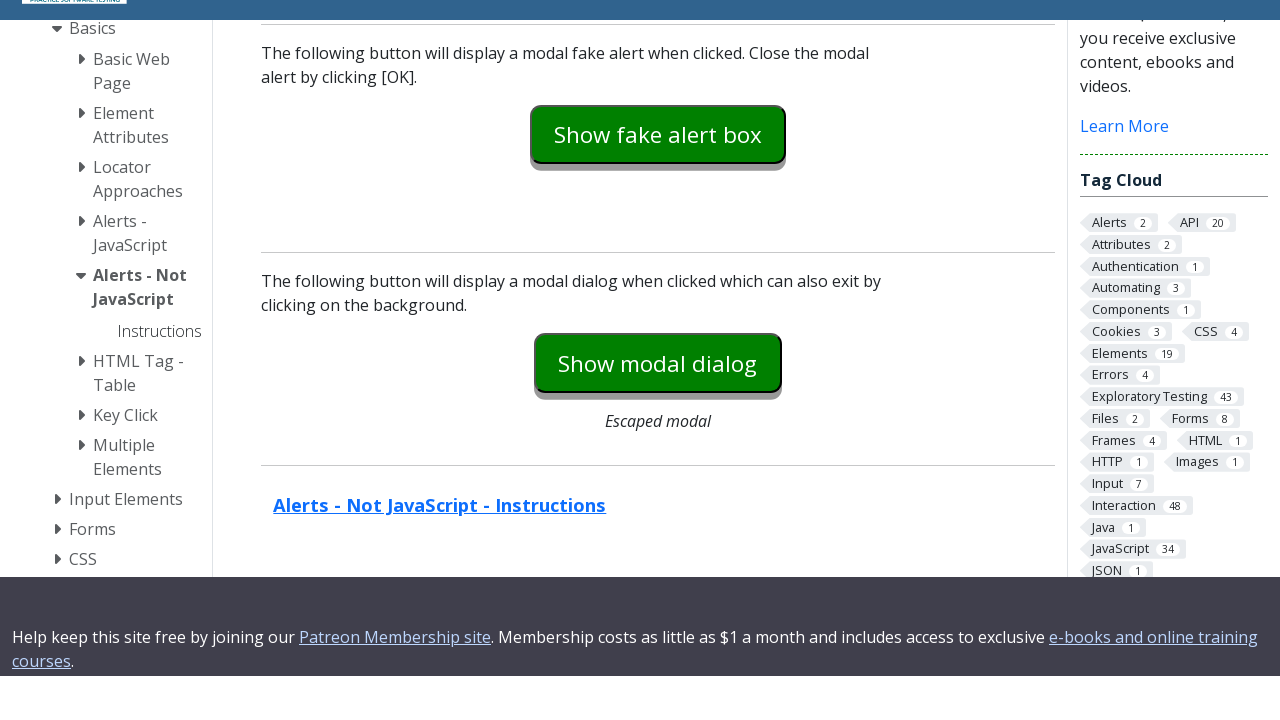

Verified dialog is hidden after pressing Escape
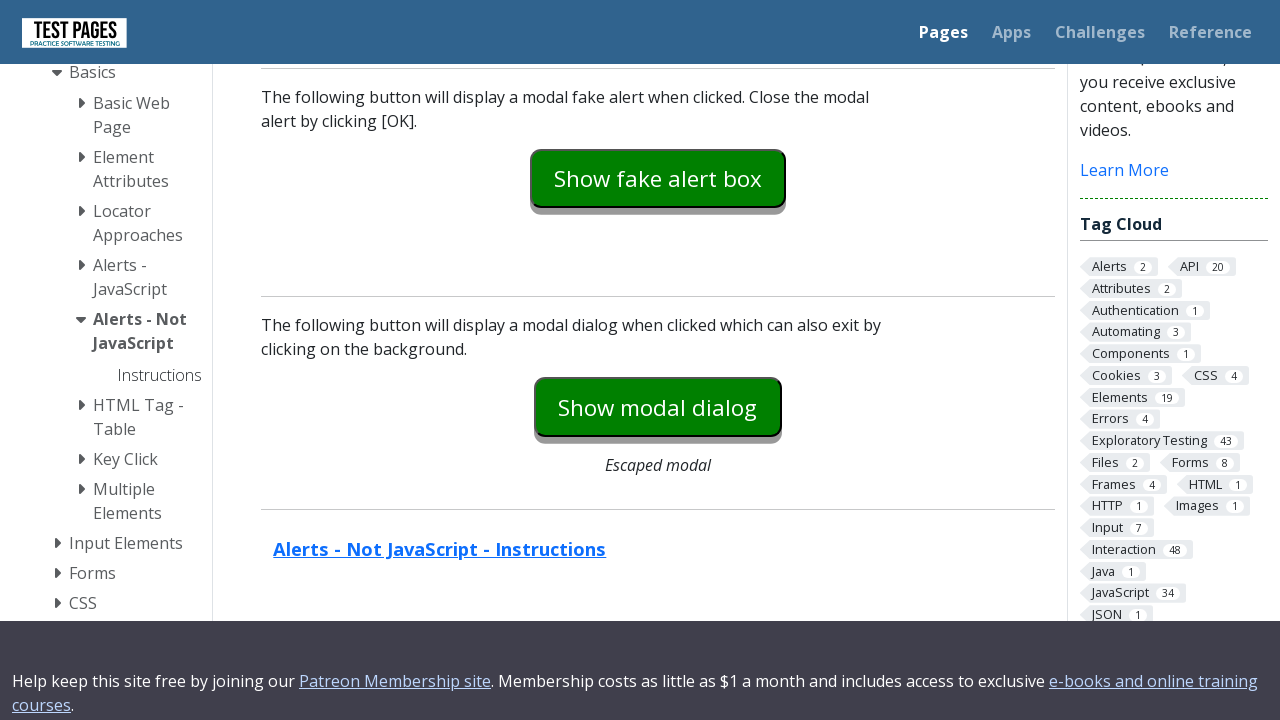

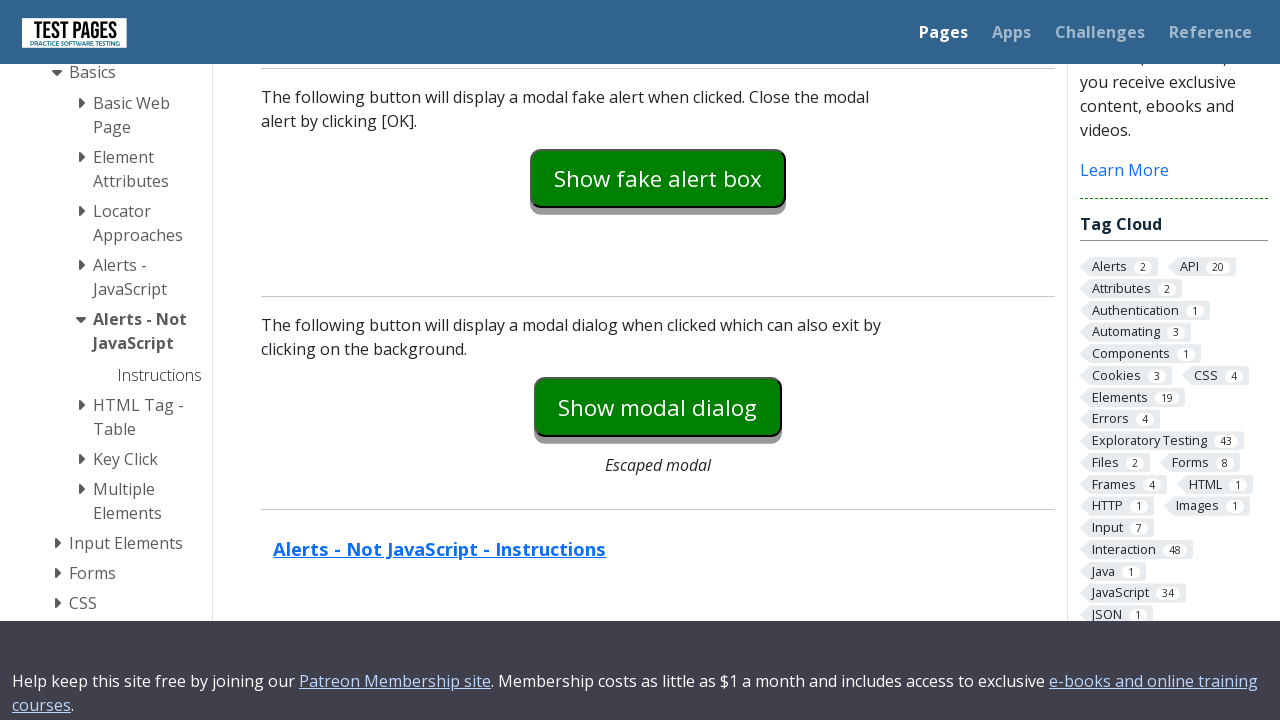